Tests dynamic loading by clicking buttons and waiting for content to load

Starting URL: http://the-internet.herokuapp.com/

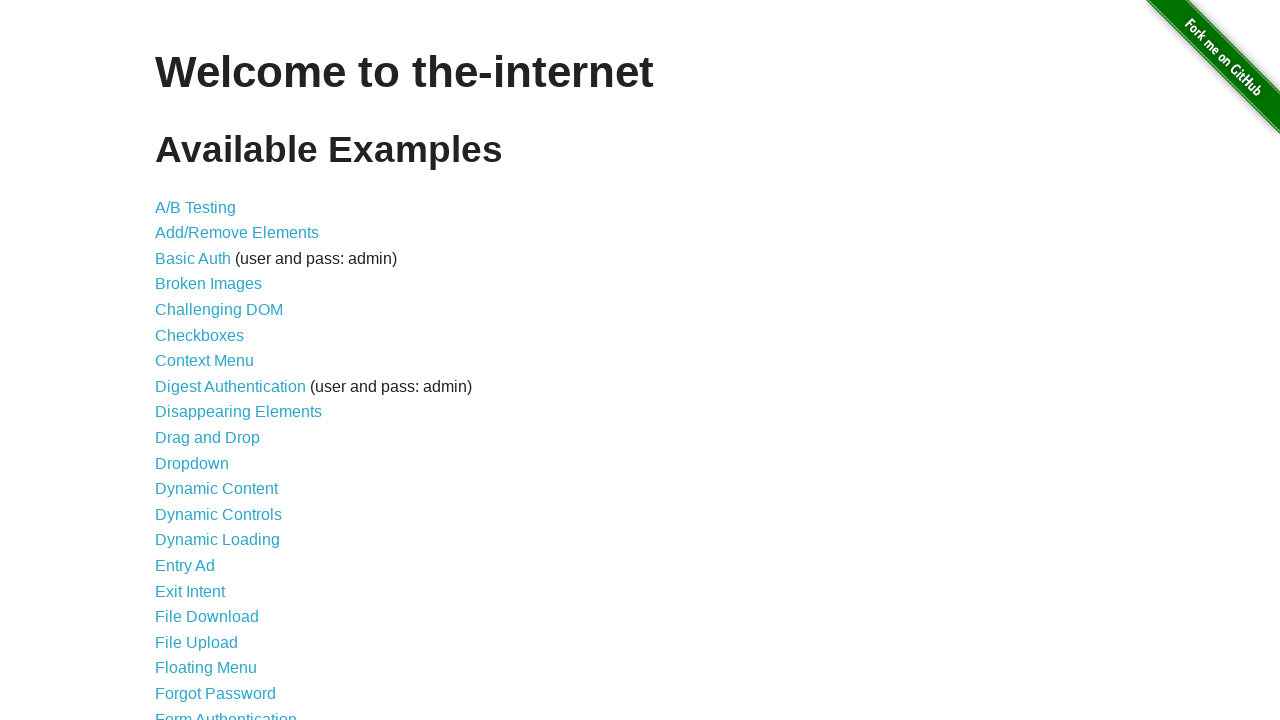

Clicked on Dynamic Loading link at (218, 540) on a[href='/dynamic_loading']
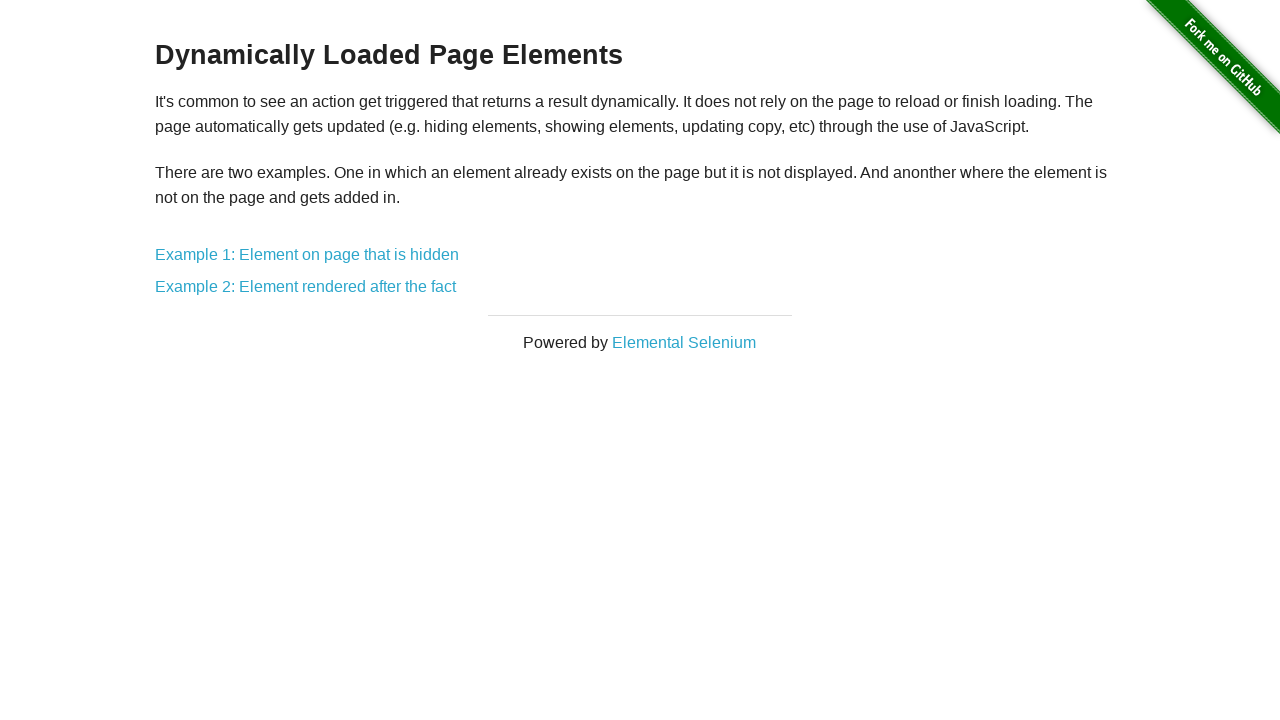

Clicked on Dynamic Loading Example 1 at (307, 255) on a[href='/dynamic_loading/1']
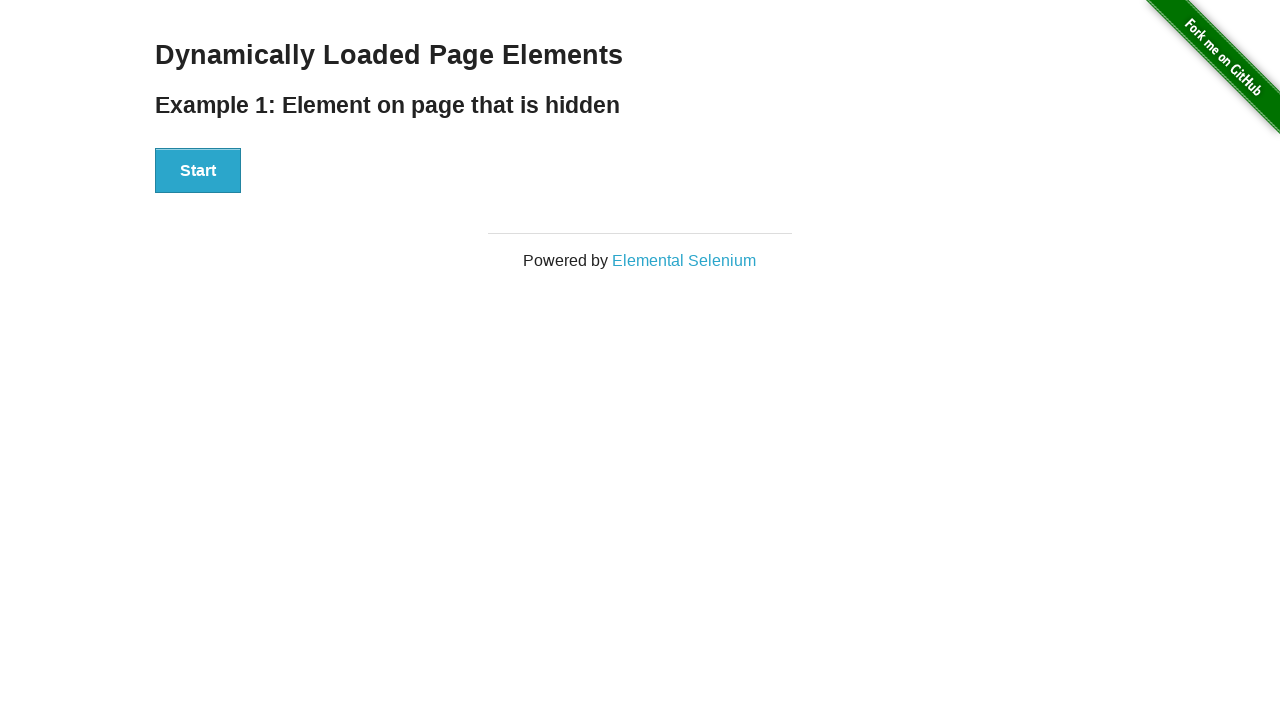

Clicked start button for Example 1 at (198, 171) on #start > button
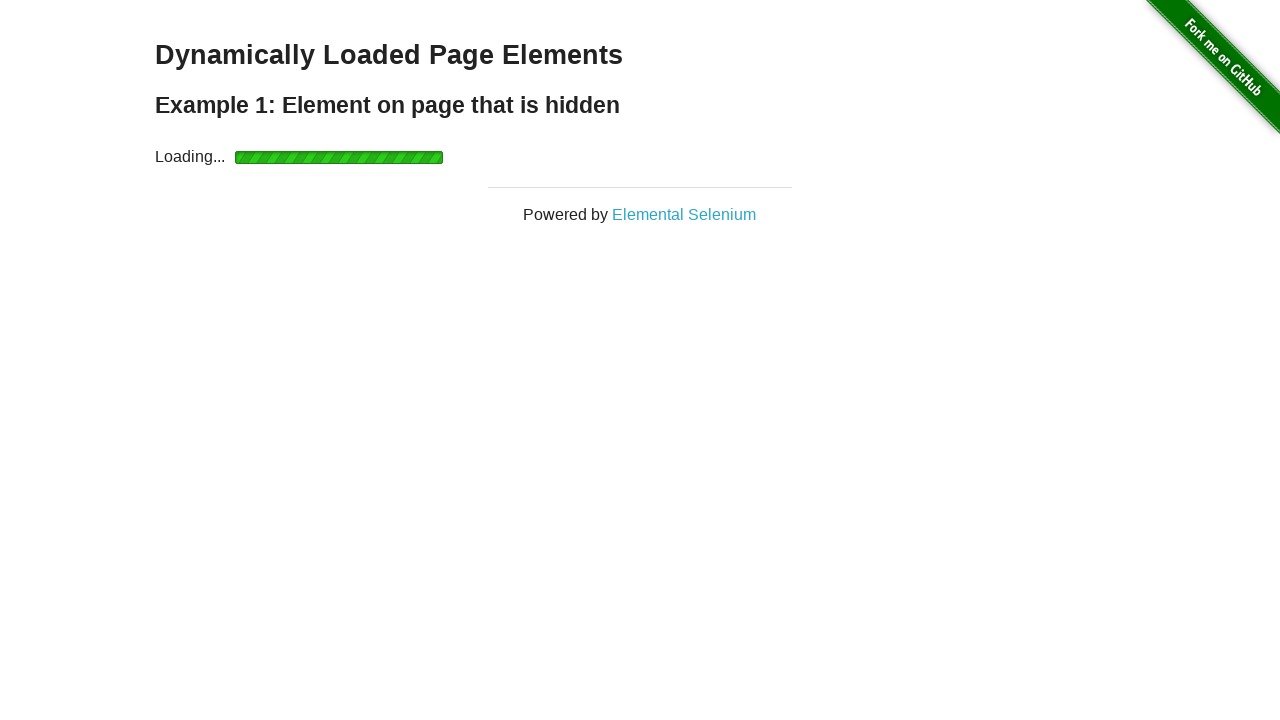

Waited for 'Hello World!' message to appear in Example 1
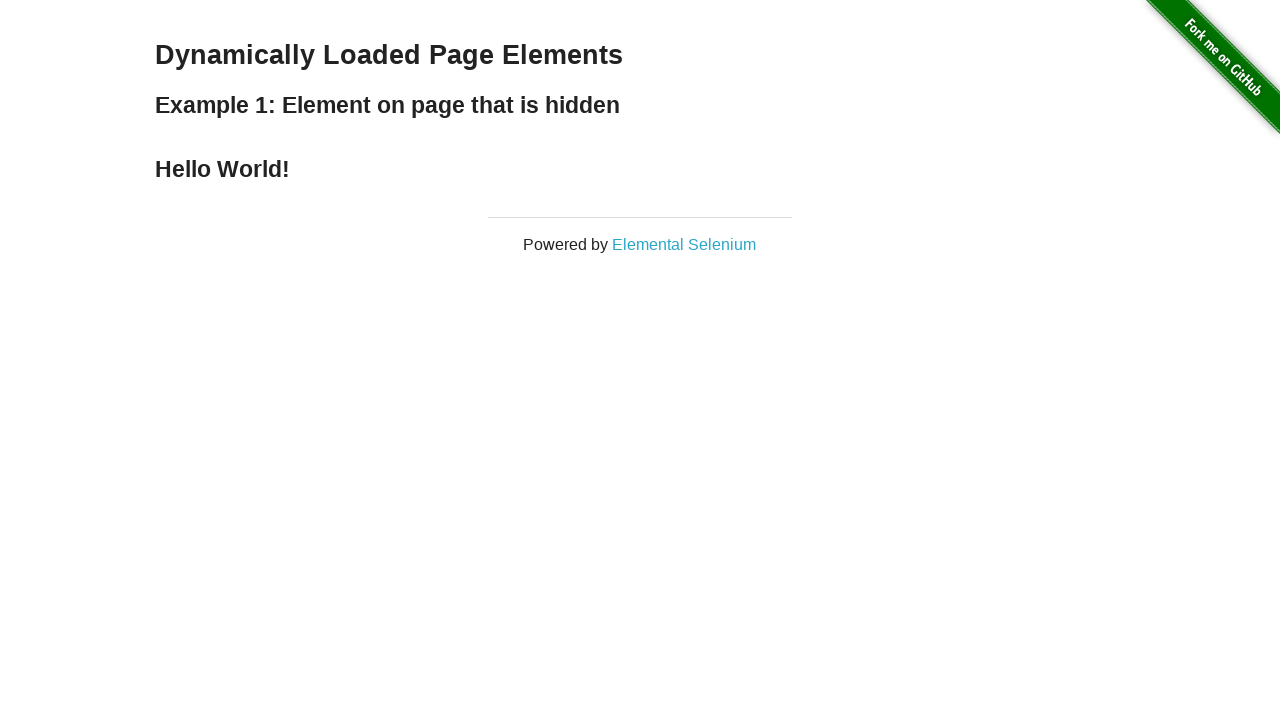

Verified 'Hello World!' text is displayed in Example 1
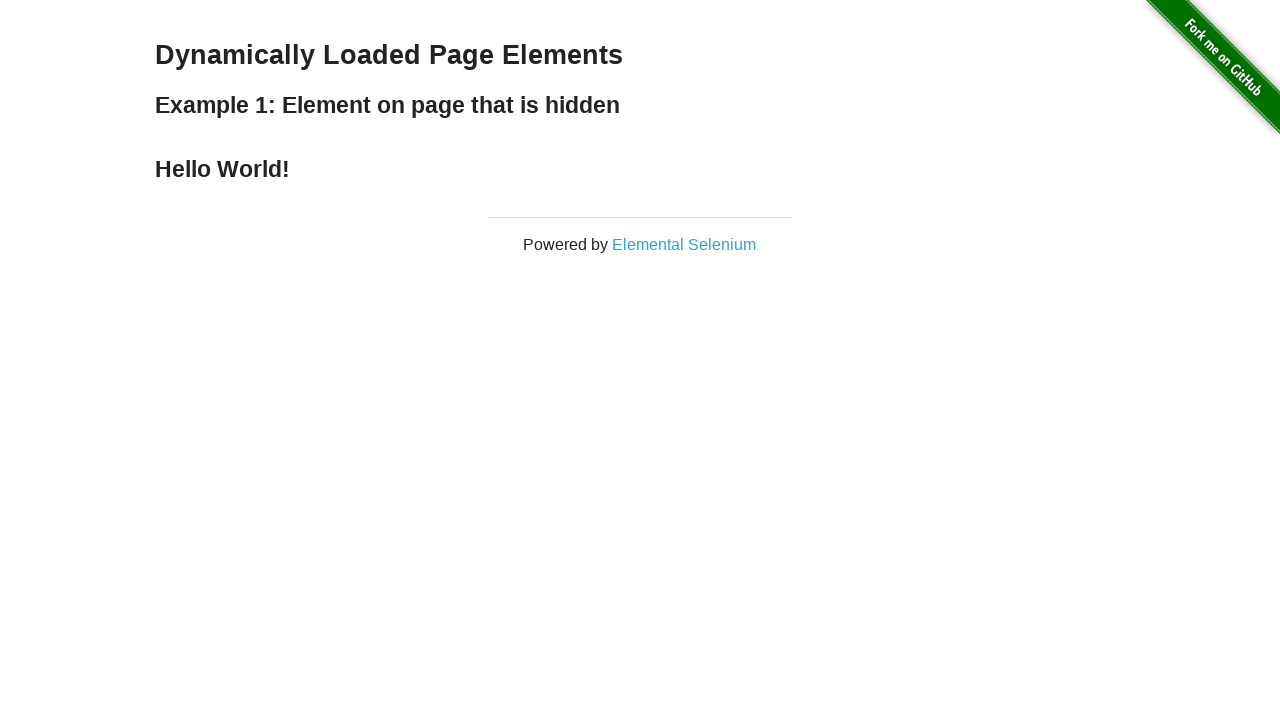

Navigated back to Dynamic Loading page
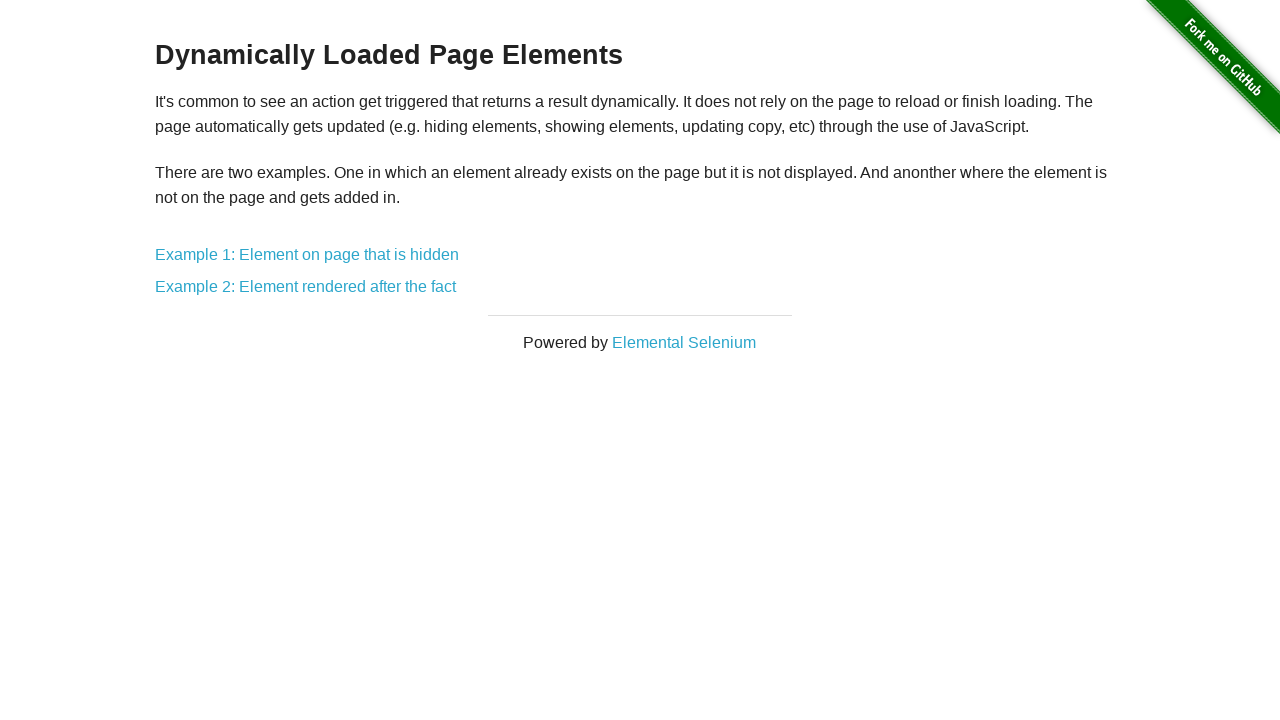

Clicked on Dynamic Loading Example 2 at (306, 287) on a[href='/dynamic_loading/2']
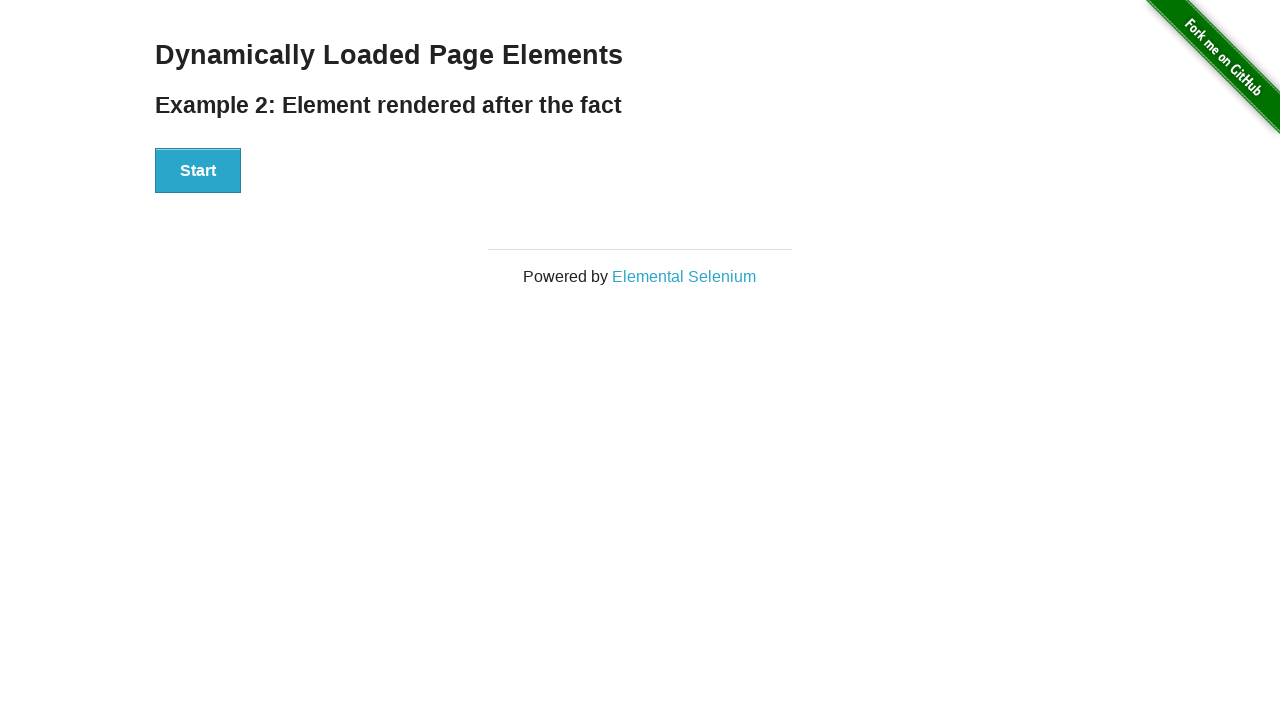

Clicked start button for Example 2 at (198, 171) on #start > button
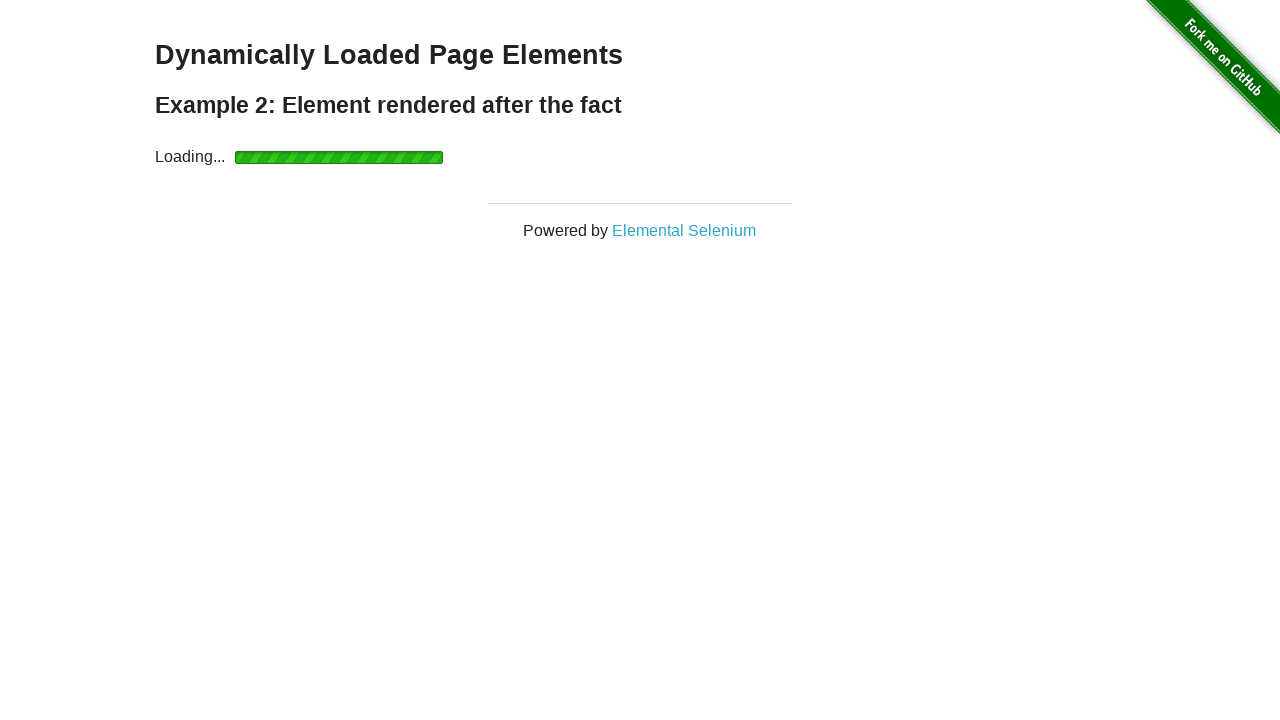

Waited for 'Hello World!' message to appear in Example 2
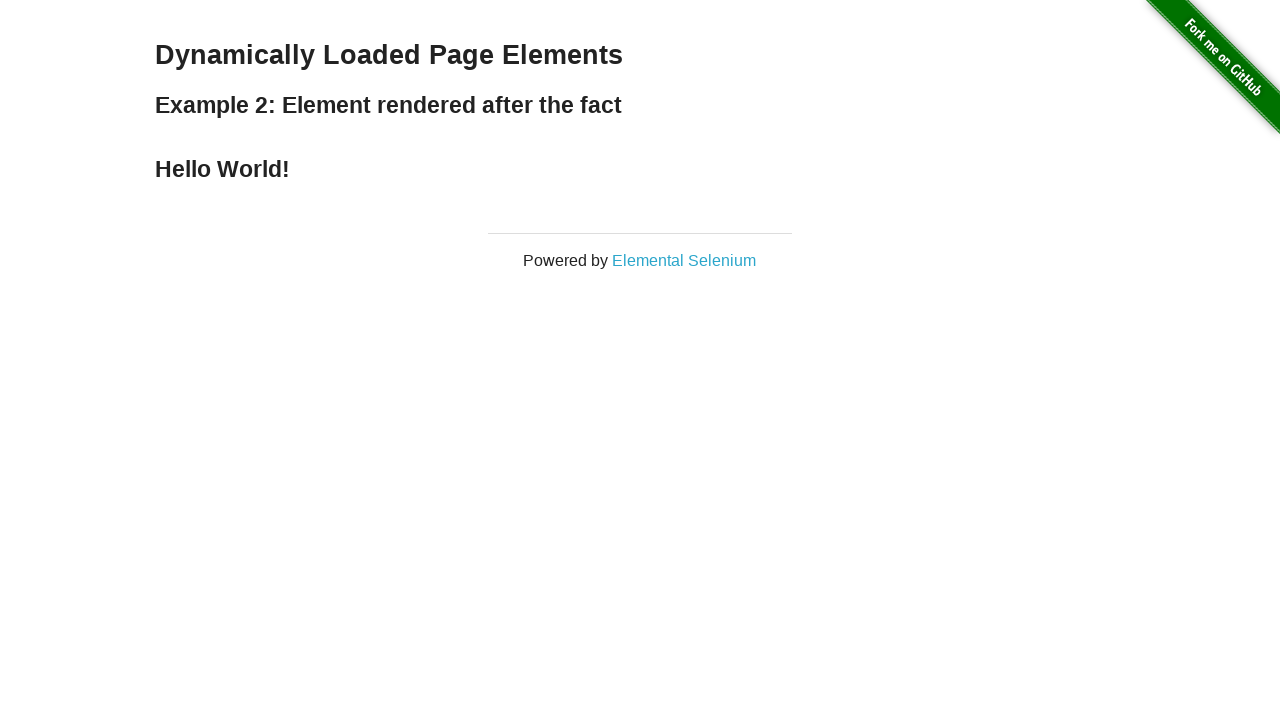

Verified 'Hello World!' text is displayed in Example 2
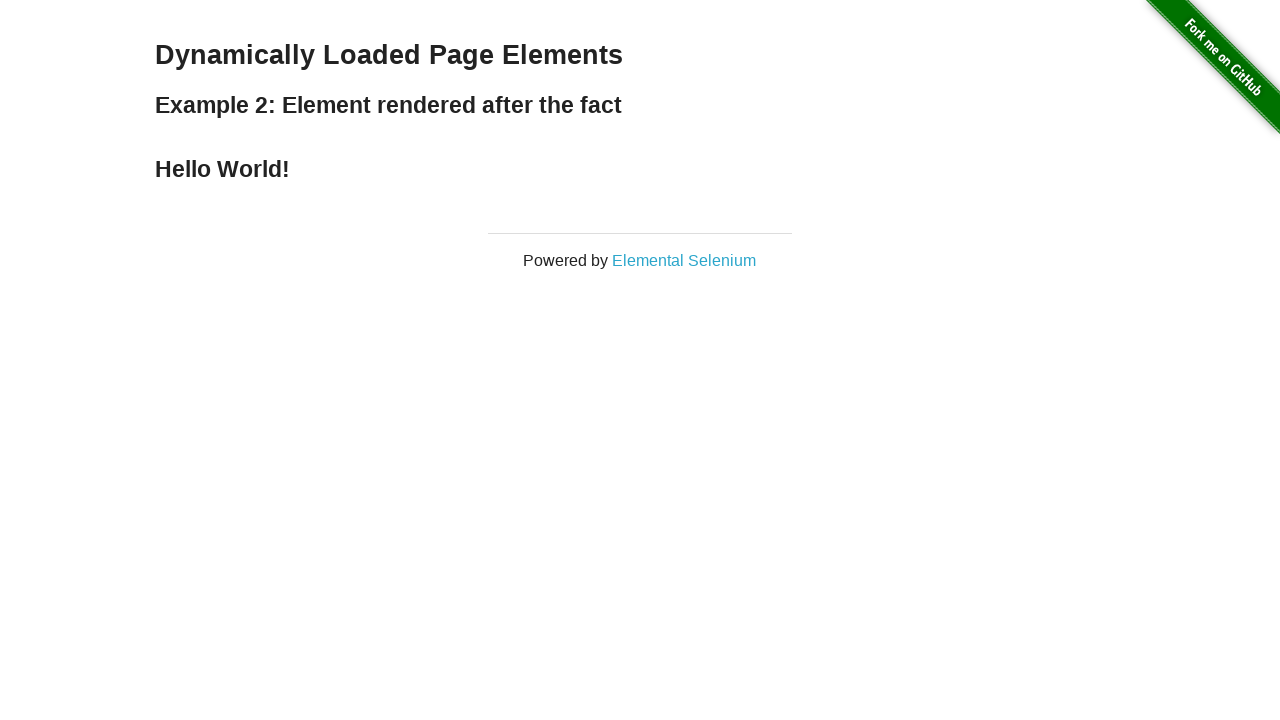

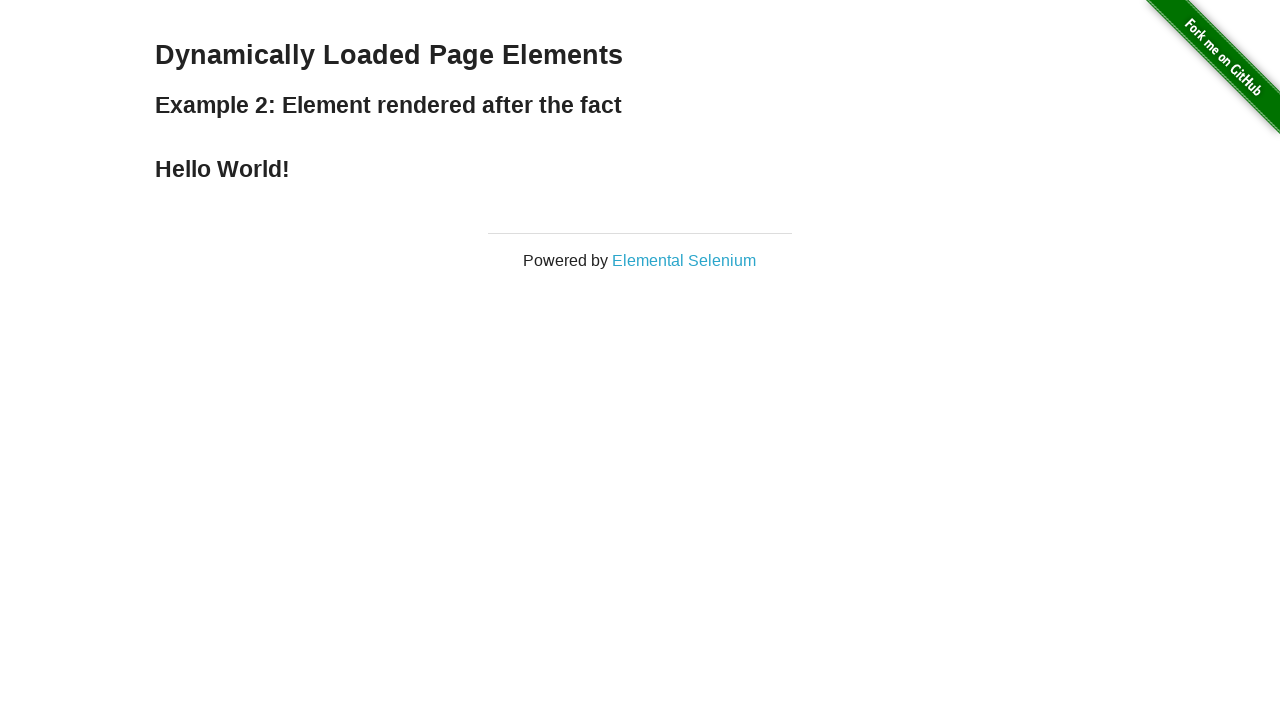